Tests closing a modal dialog by pressing Enter key on the OK button.

Starting URL: https://testpages.eviltester.com/styled/alerts/fake-alert-test.html

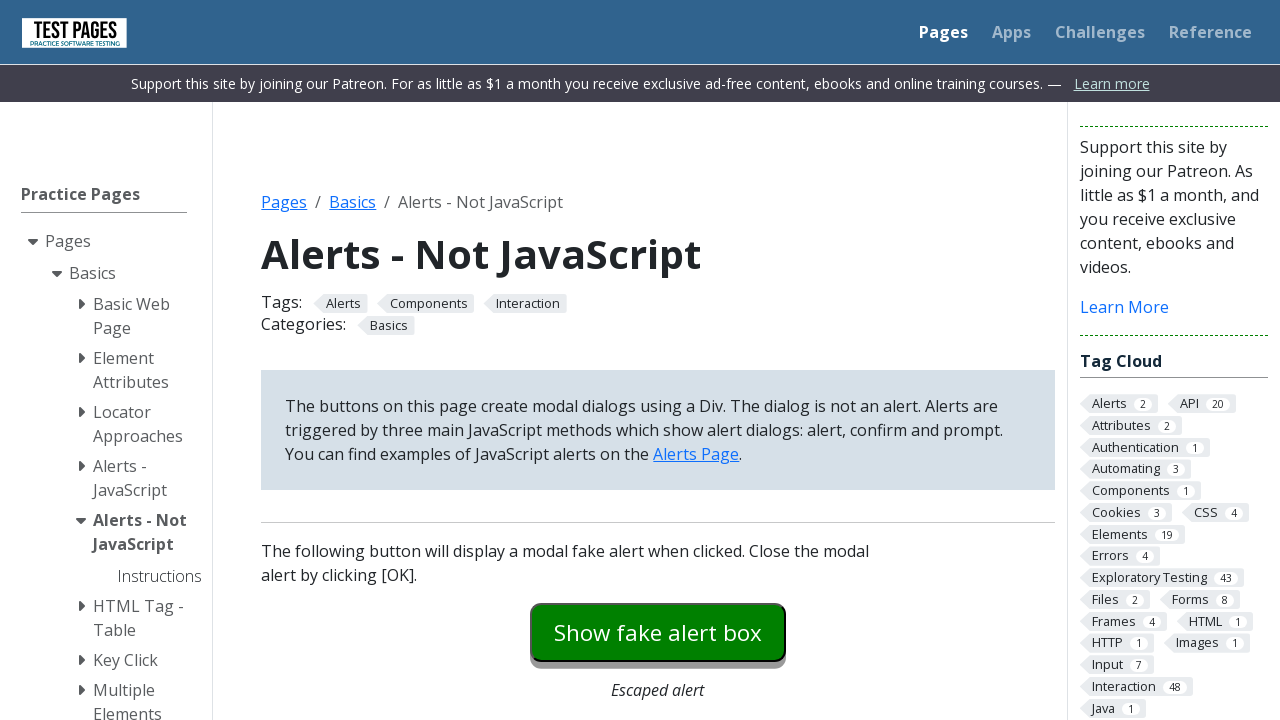

Clicked button to open modal dialog at (658, 360) on #modaldialog
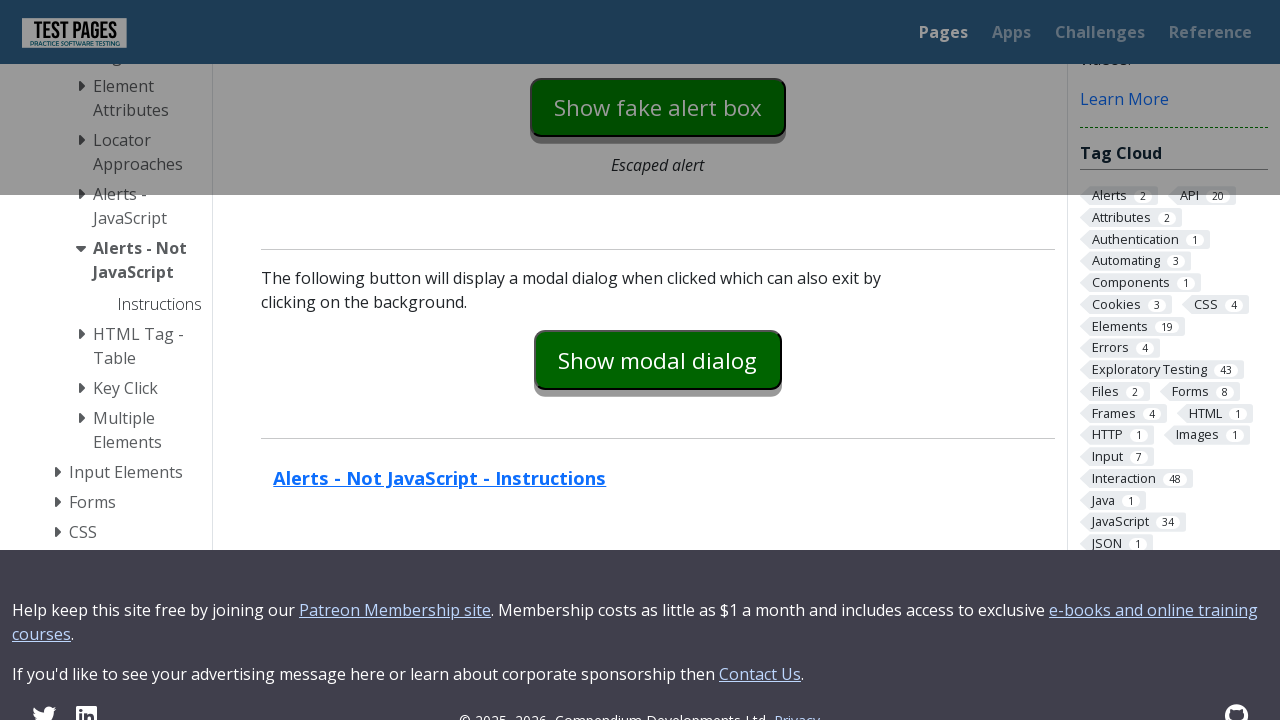

Modal dialog text became visible
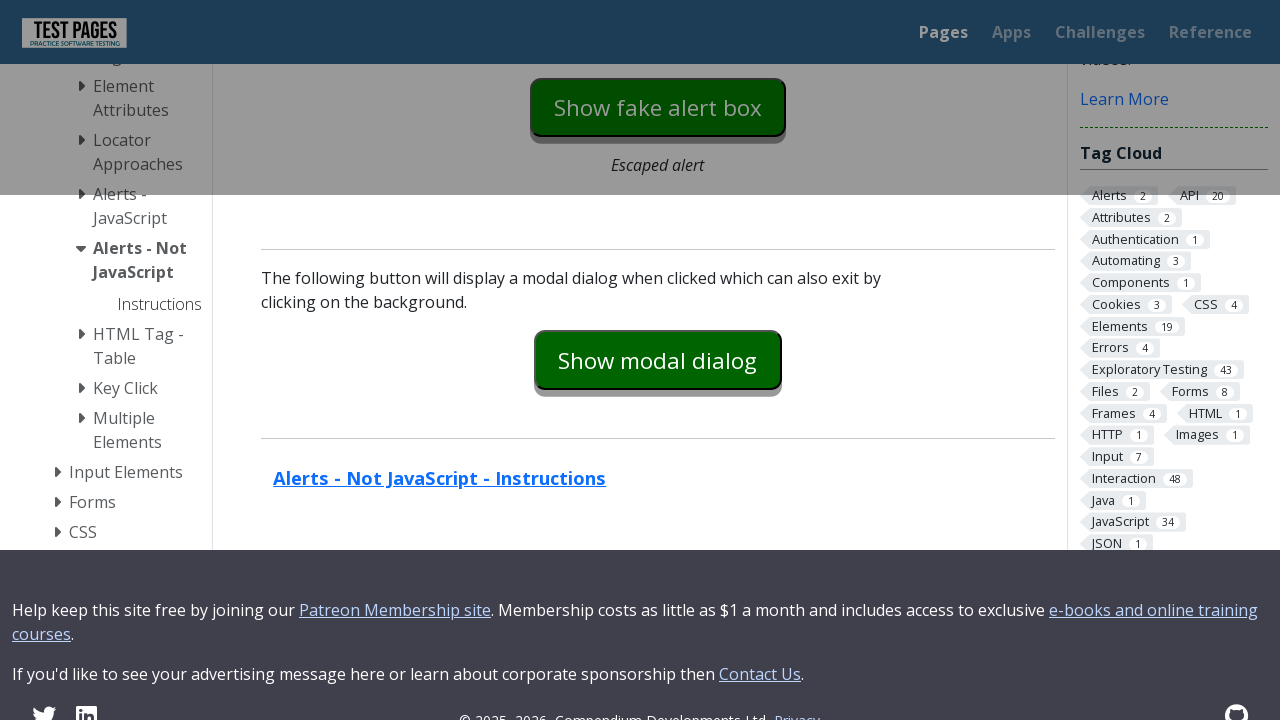

Pressed Enter key on OK button to close modal on #dialog-ok
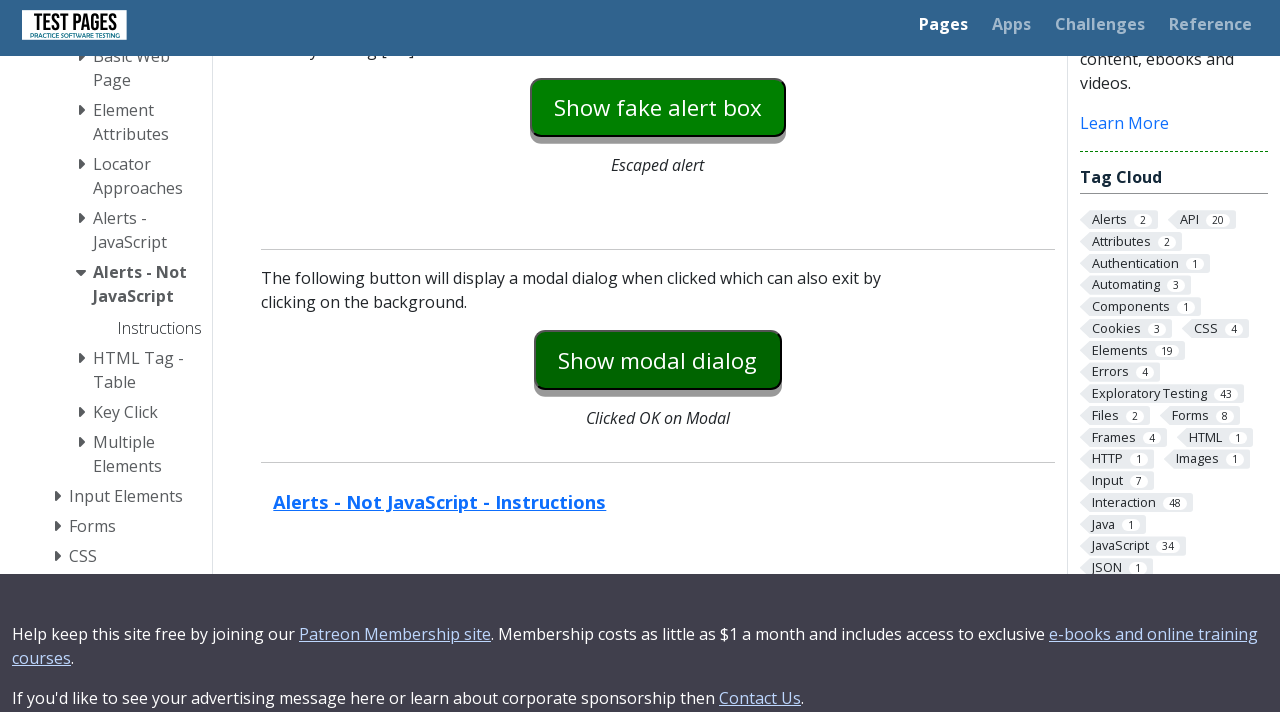

Modal dialog closed and text became hidden
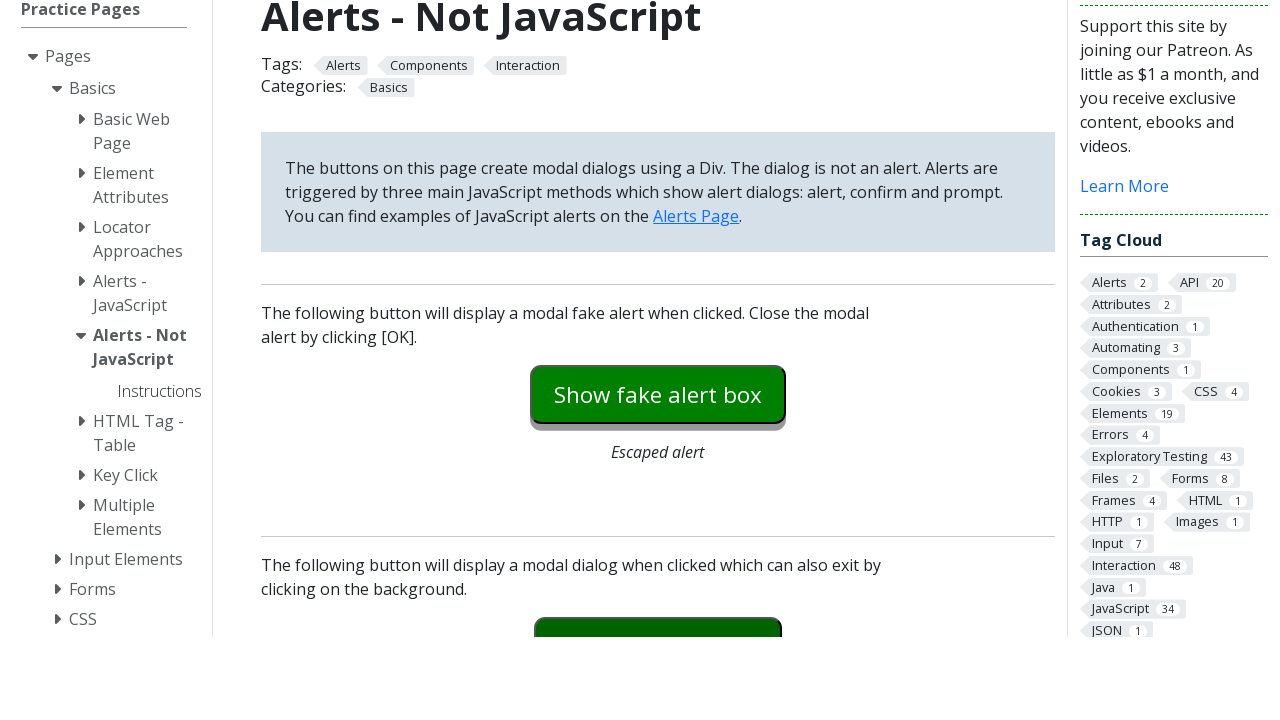

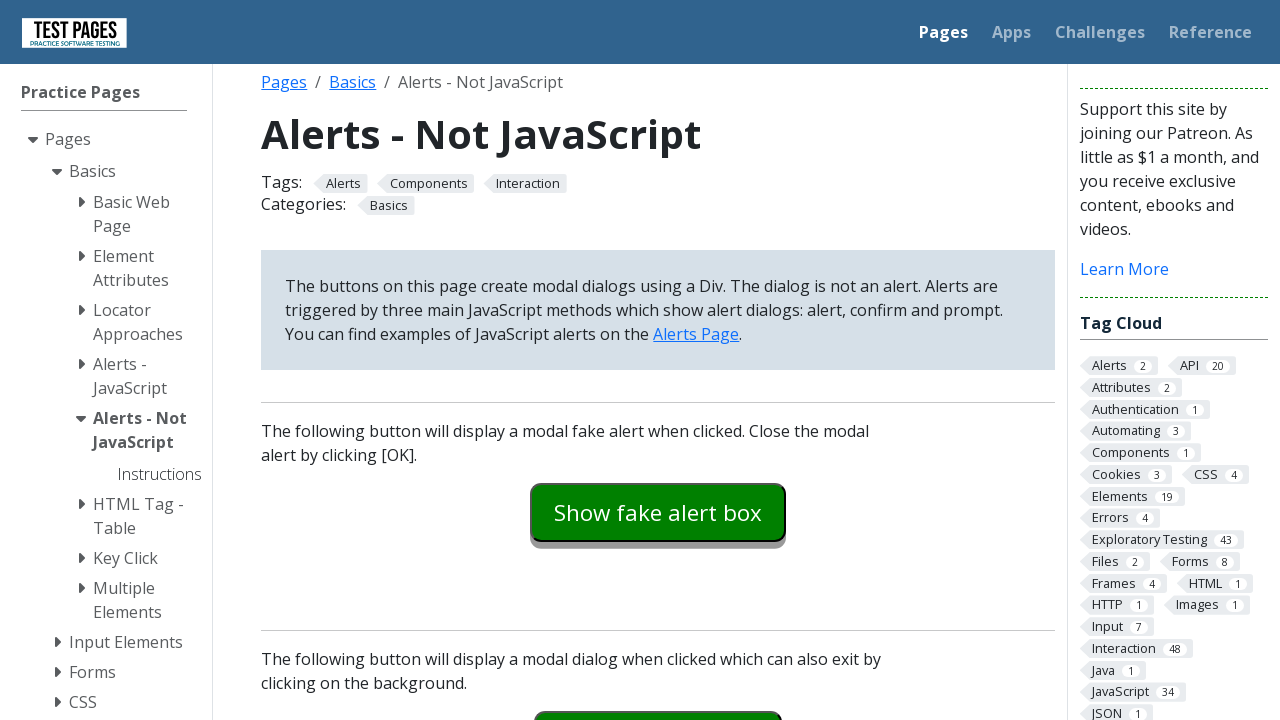